Changes an employee's name by clicking on Bernice Ortiz, clearing the name field, entering a new name, and saving the changes

Starting URL: https://devmountain-qa.github.io/employee-manager/1.2_Version/index.html

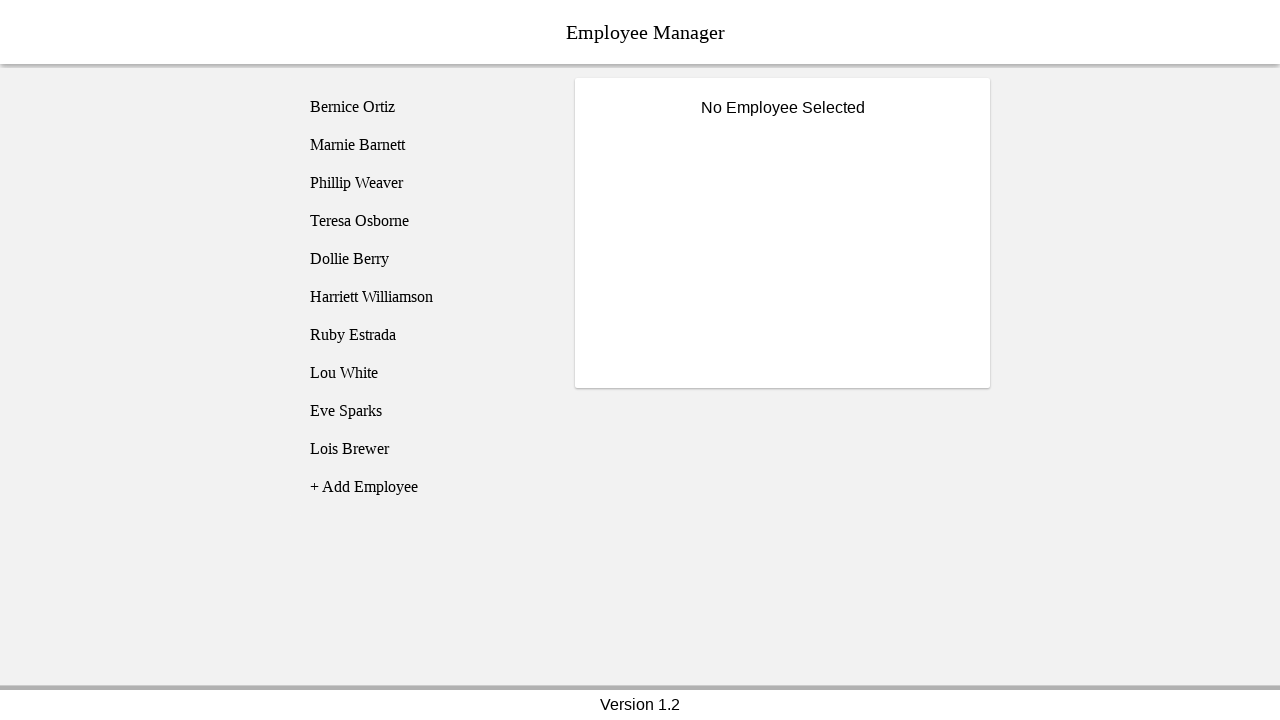

Clicked on Bernice Ortiz to open the employee card at (425, 107) on [name='employee1']
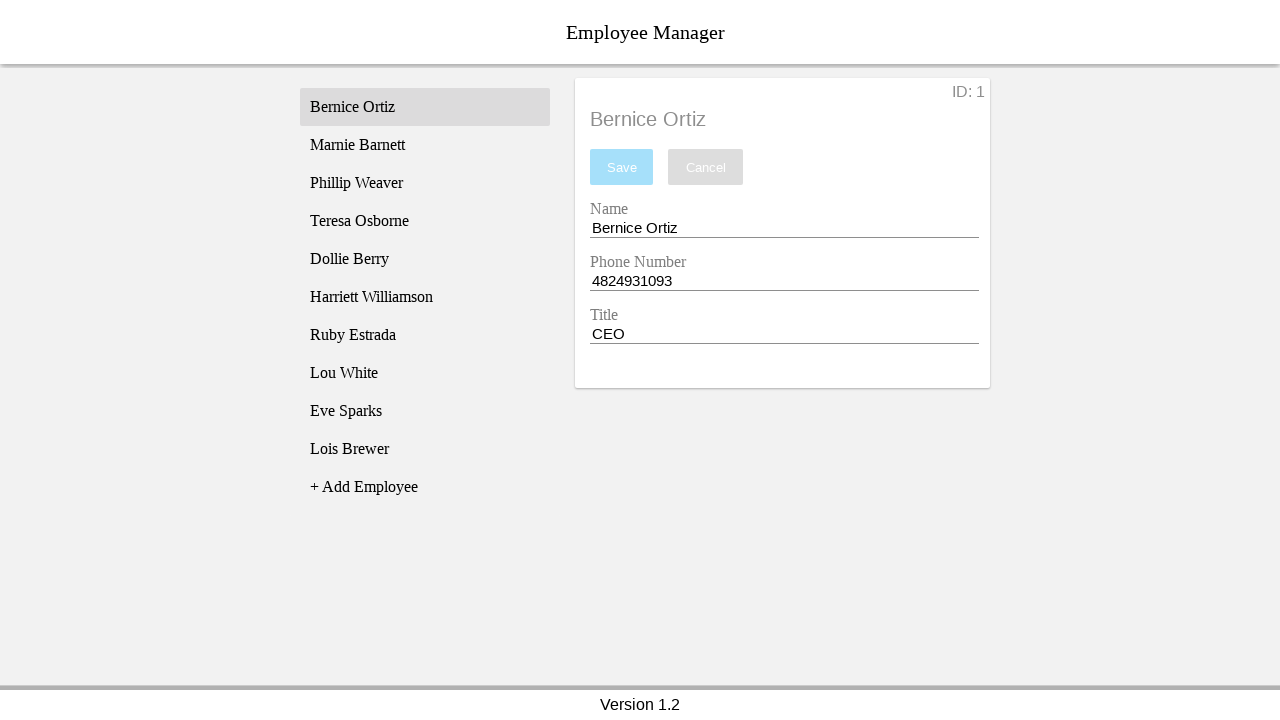

Name input field became visible
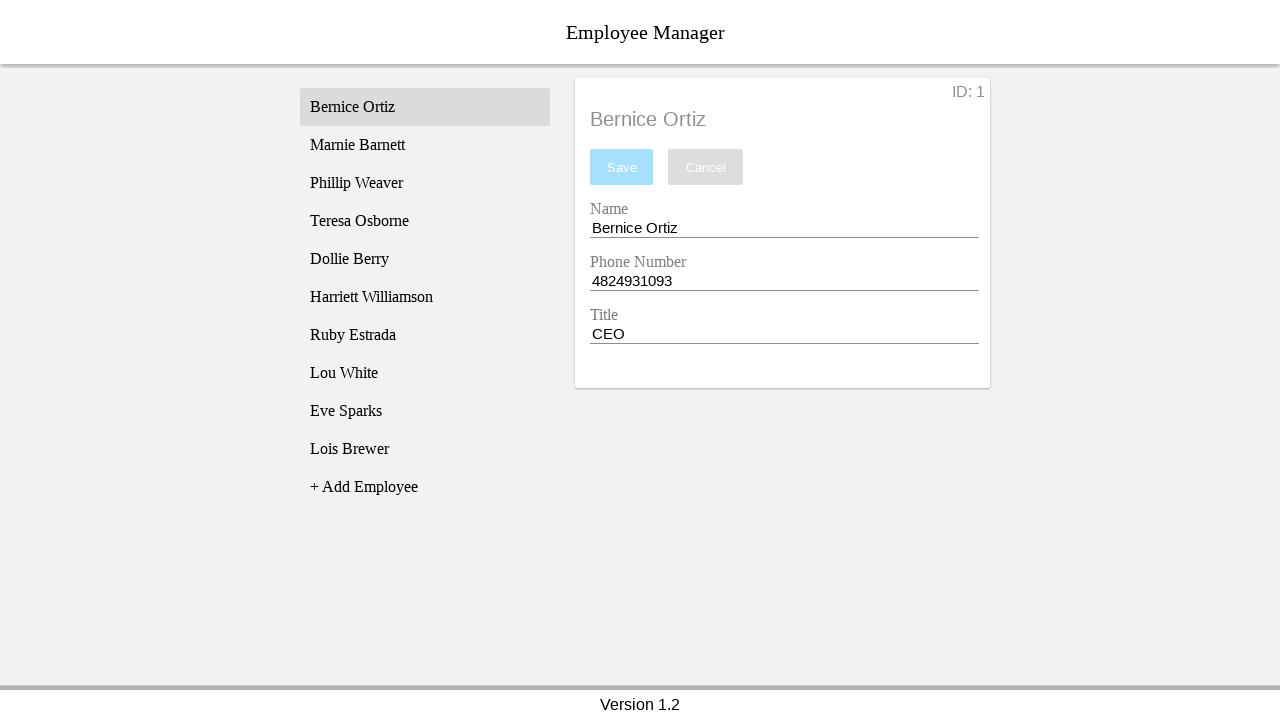

Cleared the name input field on [name='nameEntry']
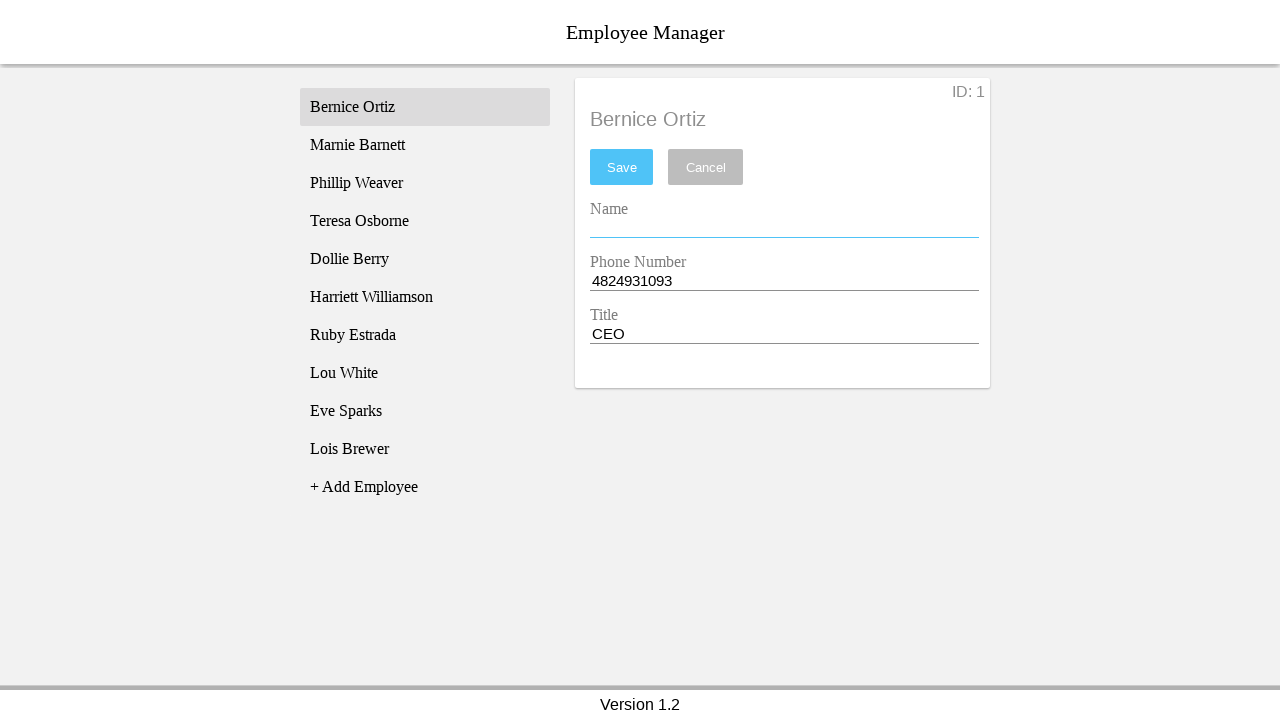

Entered new name 'Oreo Ritz' into the name field on [name='nameEntry']
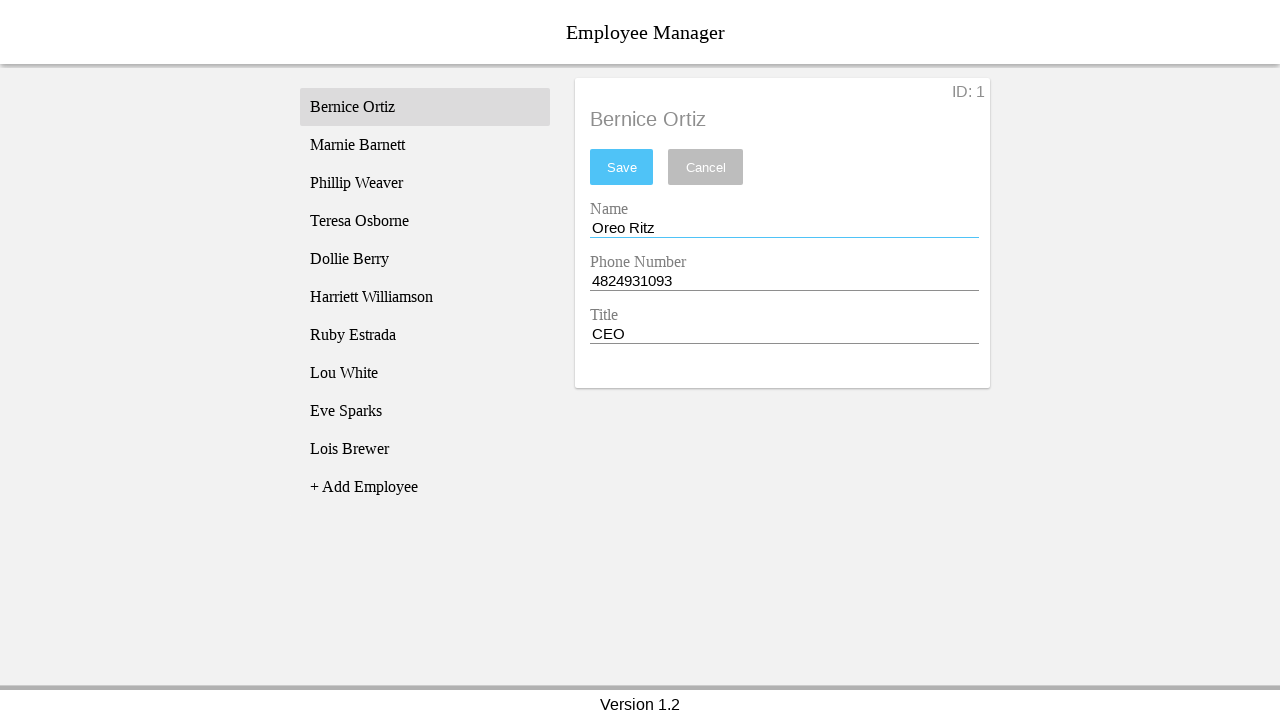

Clicked the save button to save the employee name change at (622, 167) on #saveBtn
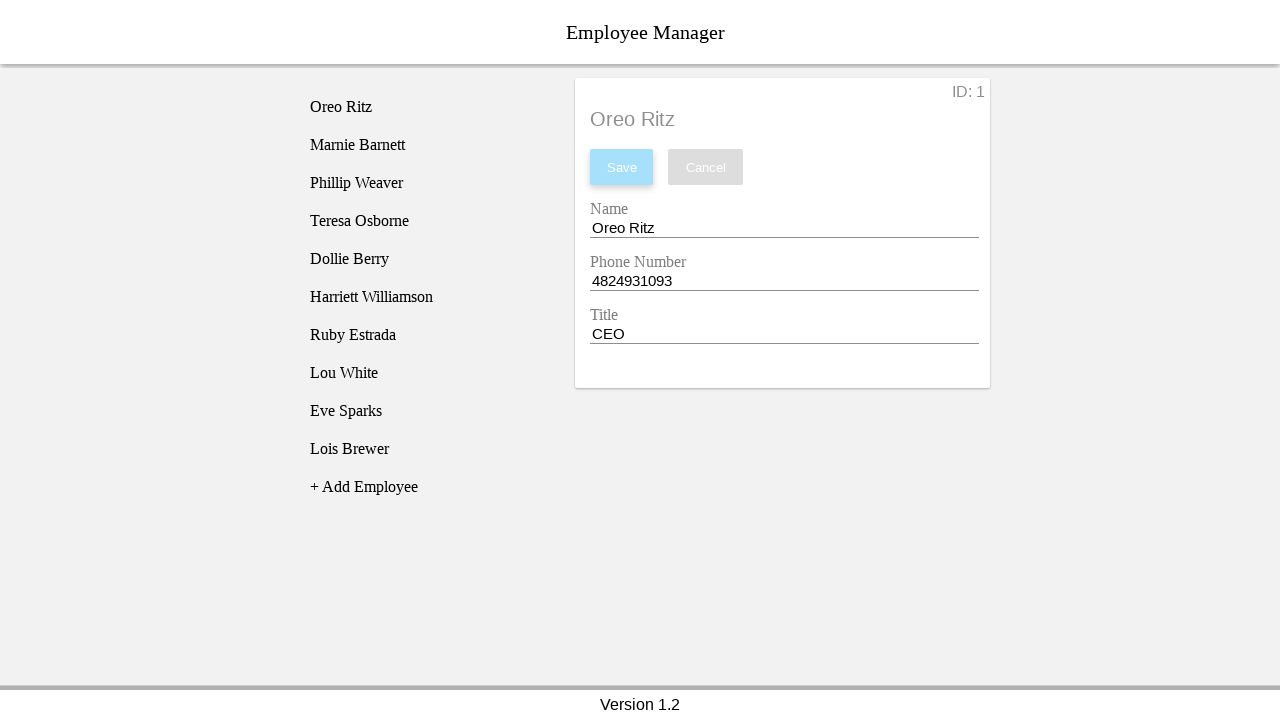

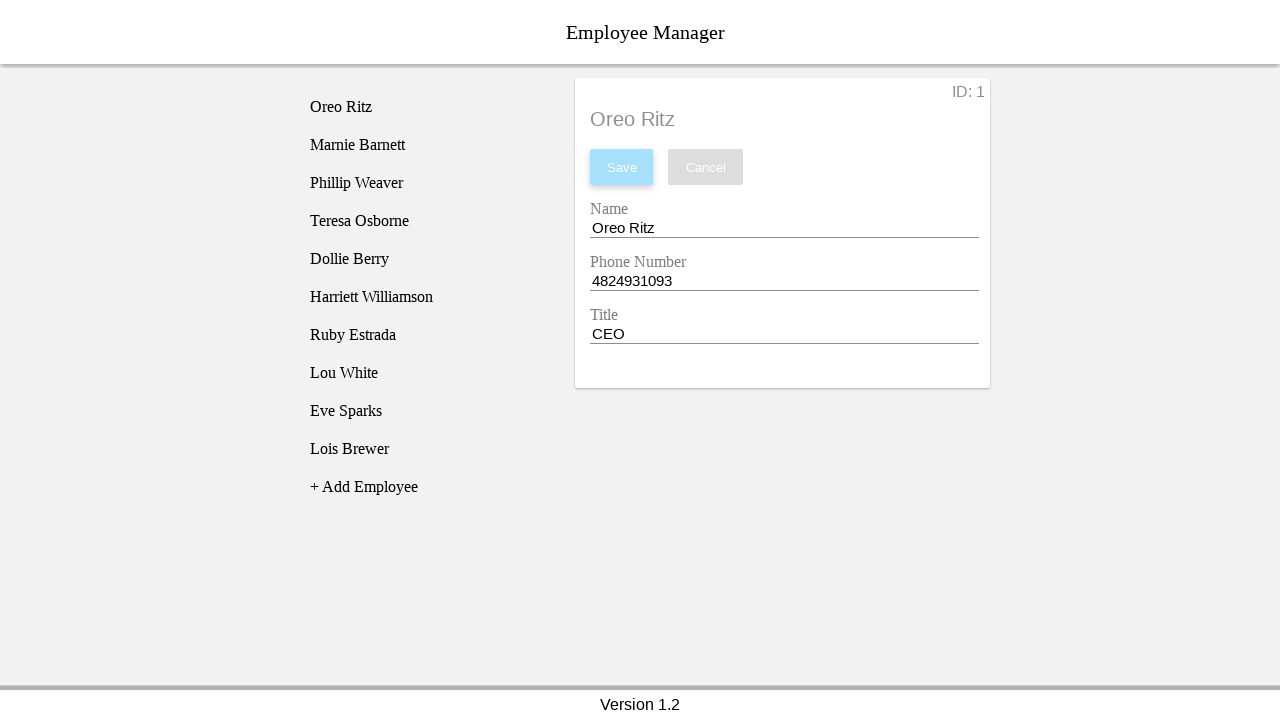